Tests a practice form by filling in name, email, password, selecting checkbox, choosing gender from dropdown, selecting radio button, entering birthday, and submitting the form

Starting URL: https://rahulshettyacademy.com/angularpractice/

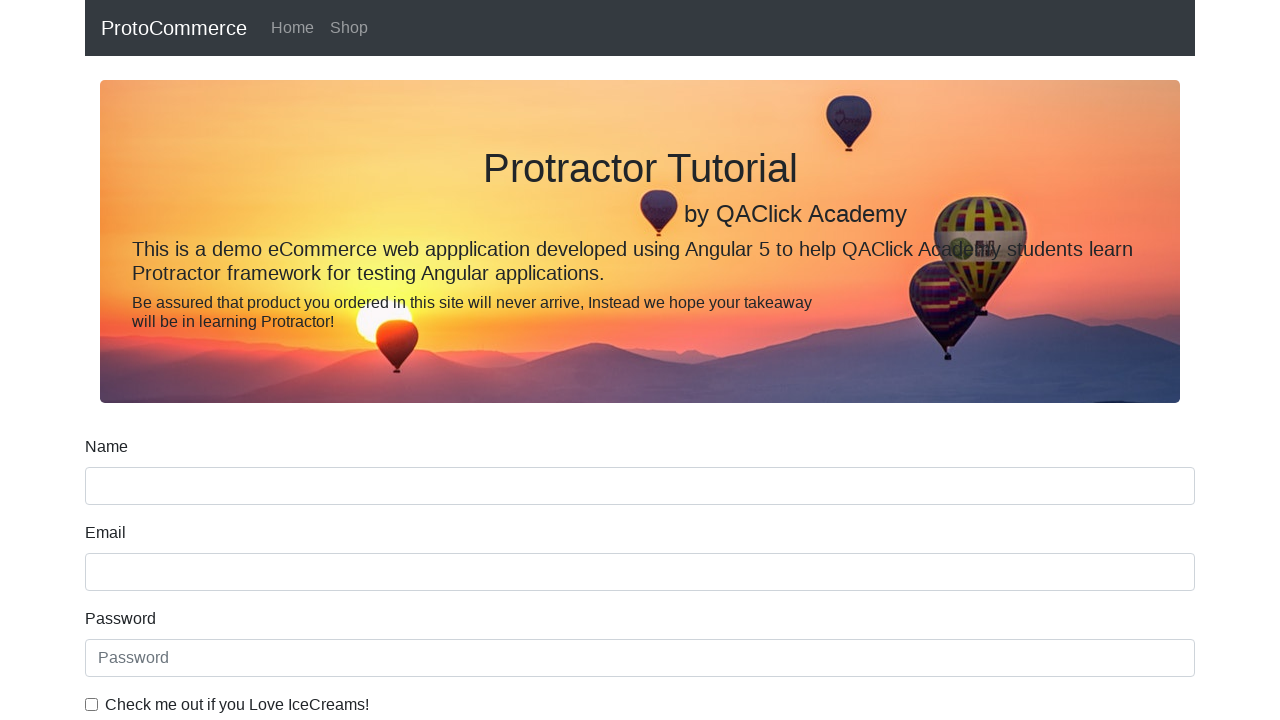

Filled name field with 'testerA' on input[name='name']
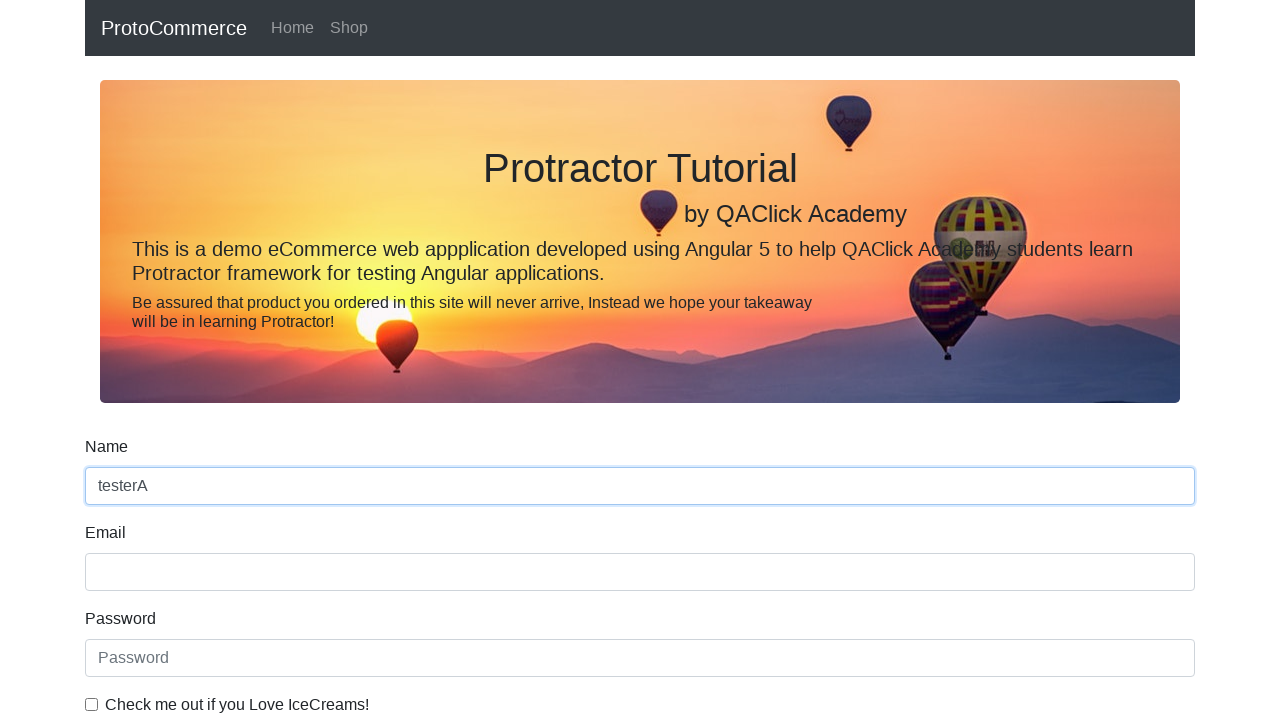

Filled email field with 'testerA@gmail.com' on input[name='email']
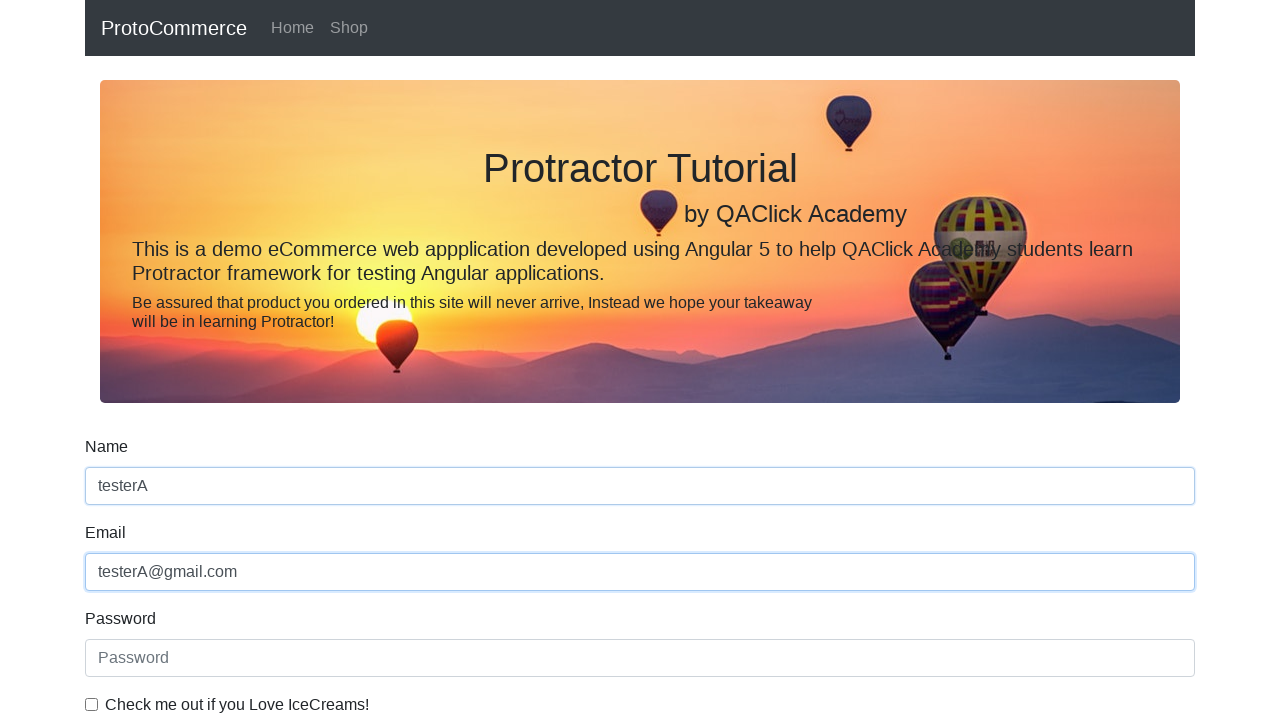

Filled password field with 'testing' on input[placeholder='Password']
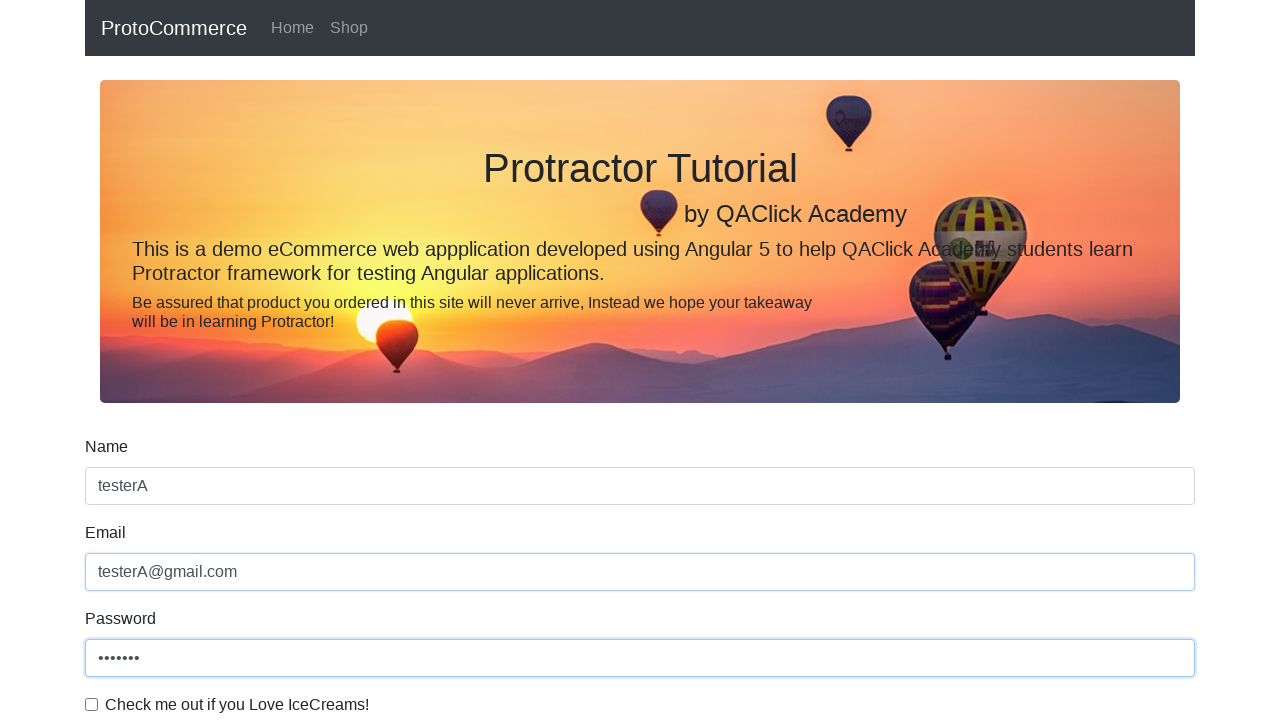

Clicked checkbox to enable terms acceptance at (92, 704) on input[type='checkbox']
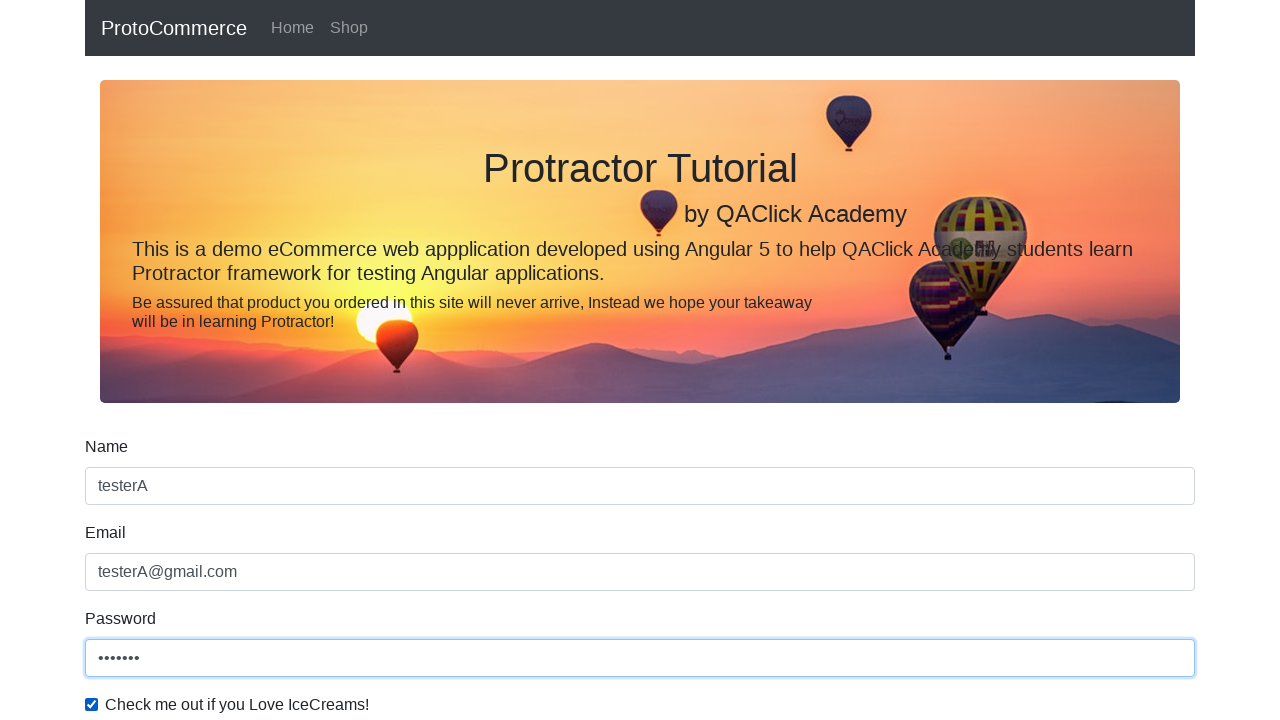

Selected gender from dropdown (Female) on #exampleFormControlSelect1
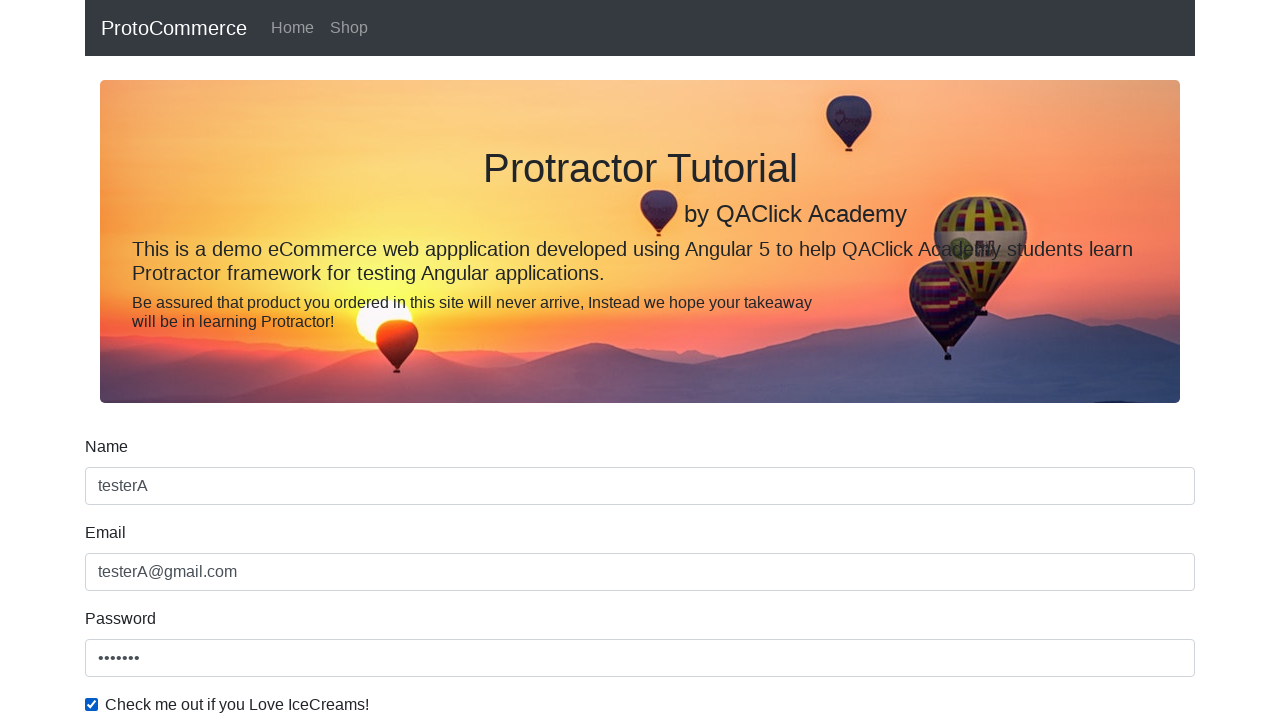

Selected radio button option1 at (238, 360) on input[value='option1']
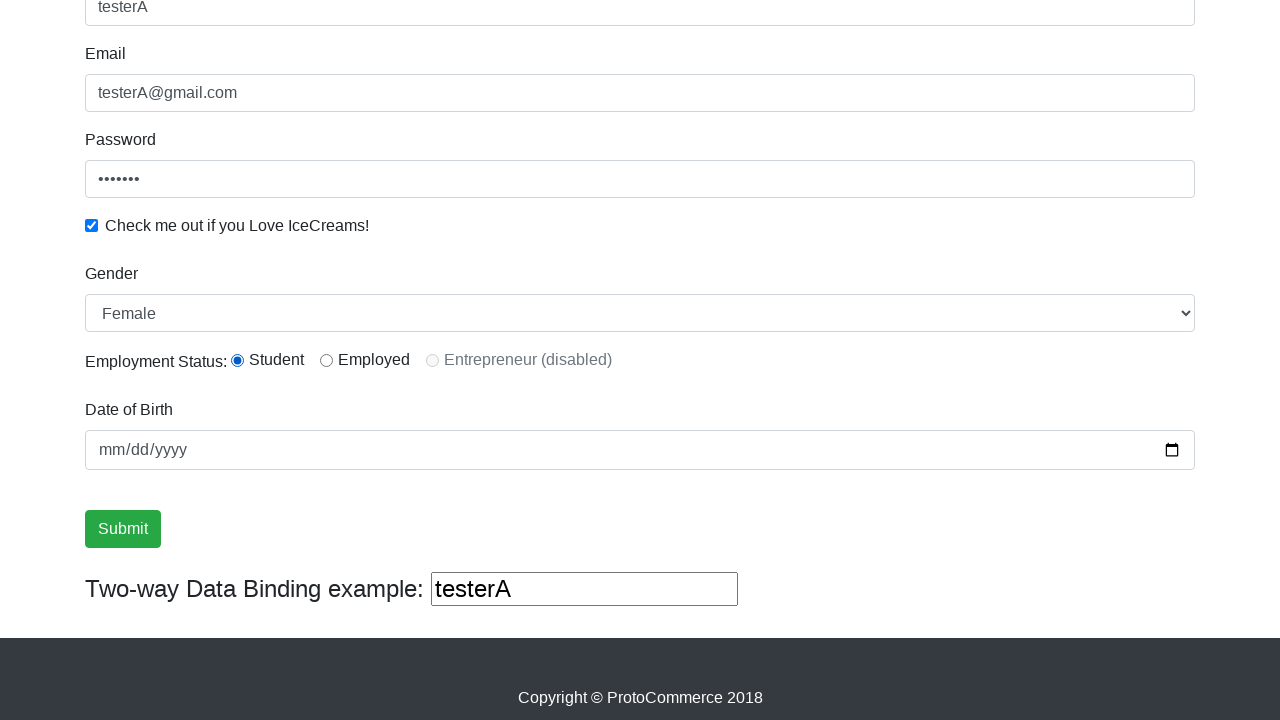

Filled birthday field with '1992-06-07' on input[name='bday']
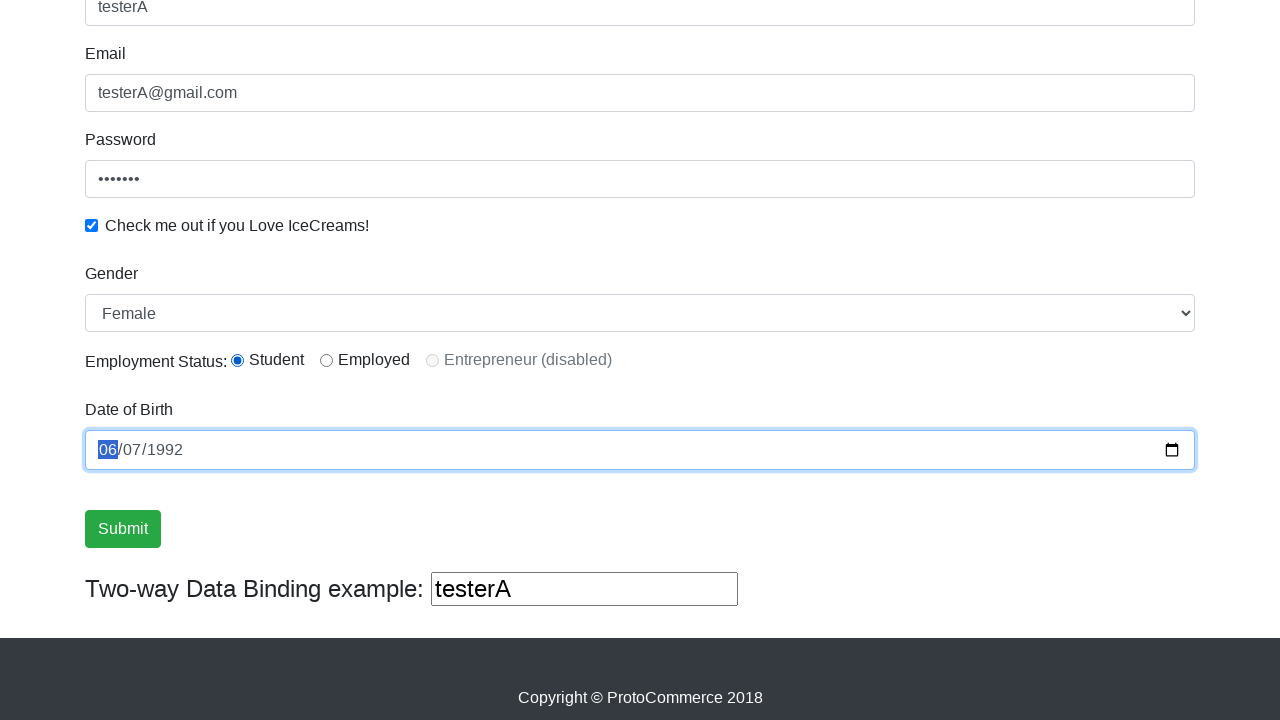

Clicked submit button to submit the form at (123, 529) on input[type='submit']
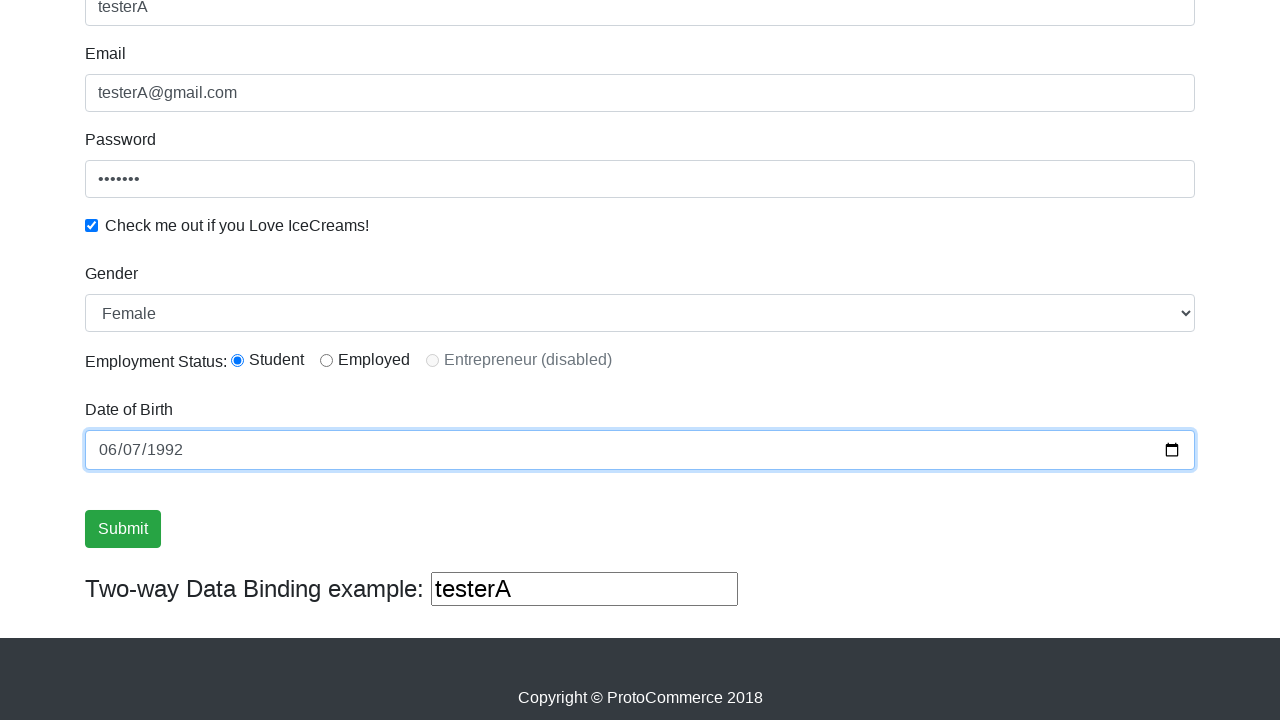

Form submission successful, success alert appeared
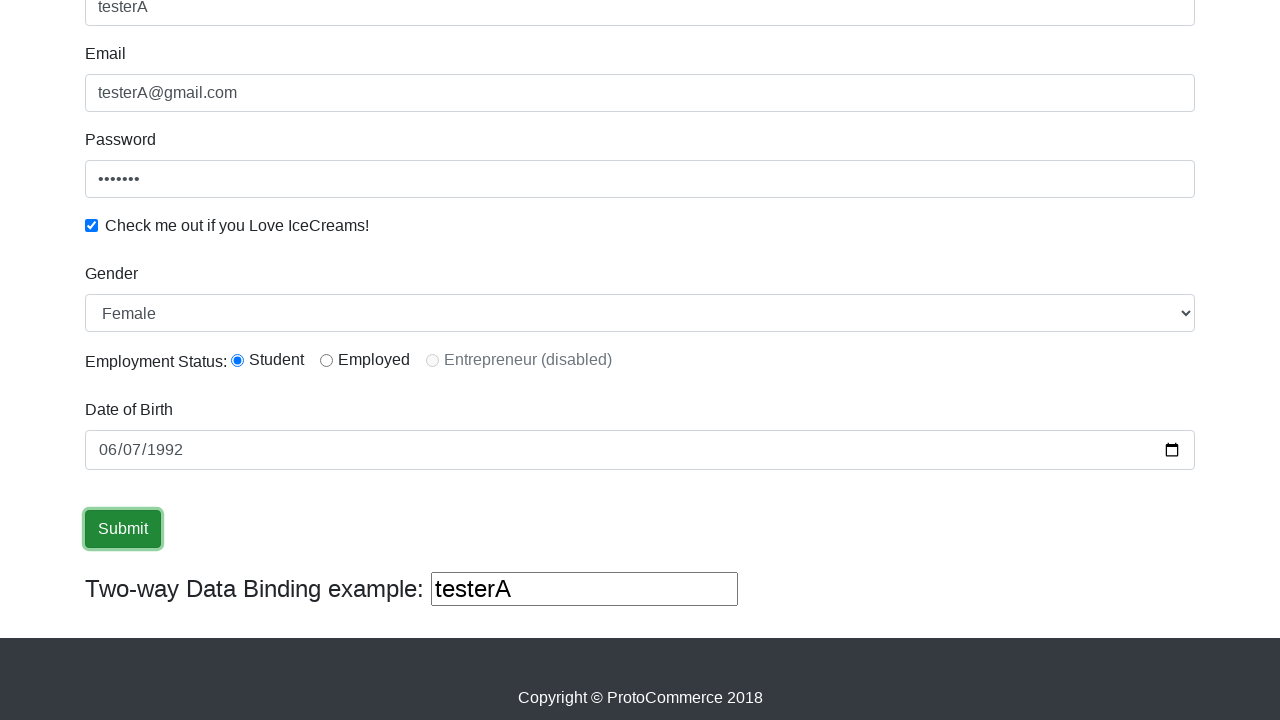

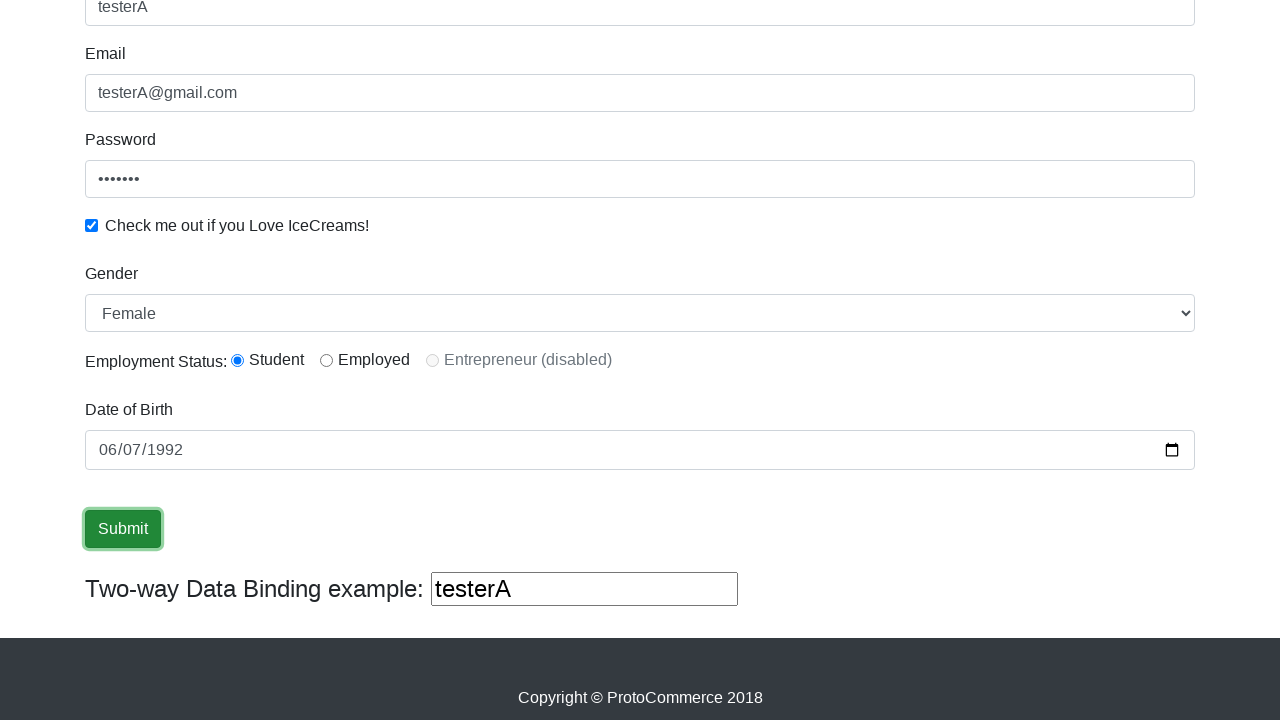